Tests the Valorant lineups website by selecting a map from the map selector, scrolling to load lineup content, clicking on a lineup box to open its detail modal, and then closing the modal.

Starting URL: https://lineupsvalorant.com/

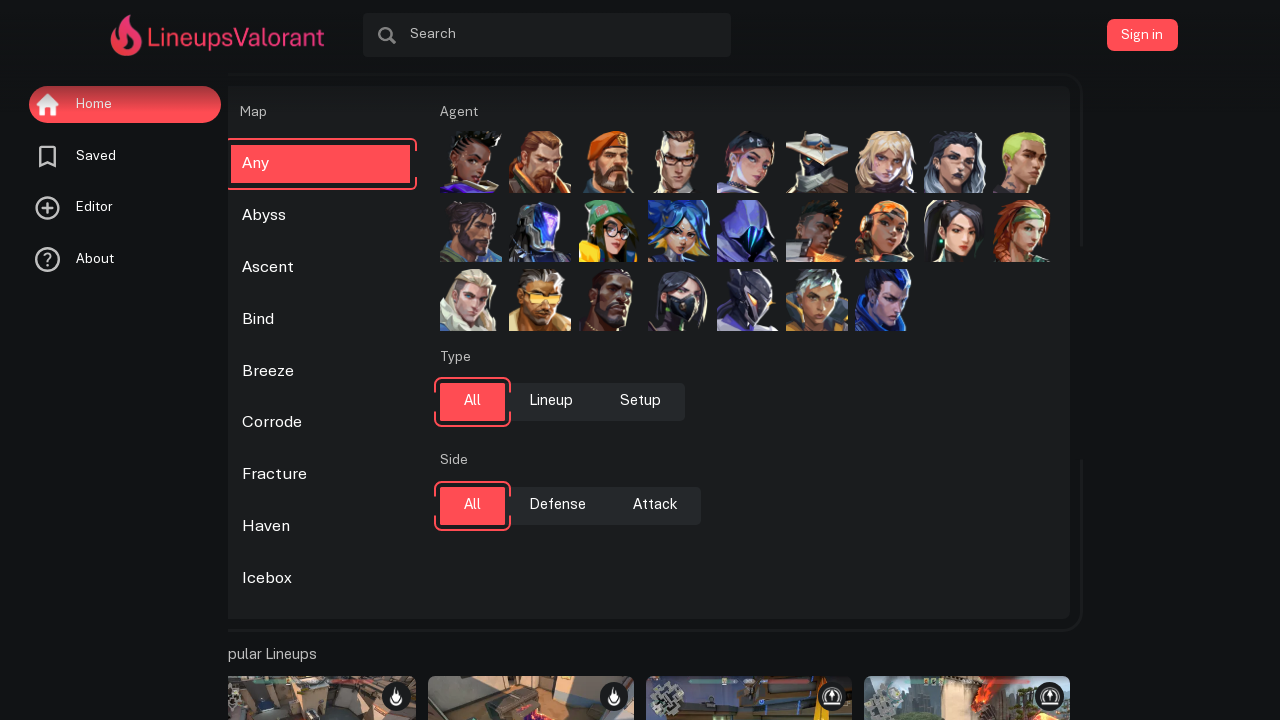

Map selector options loaded
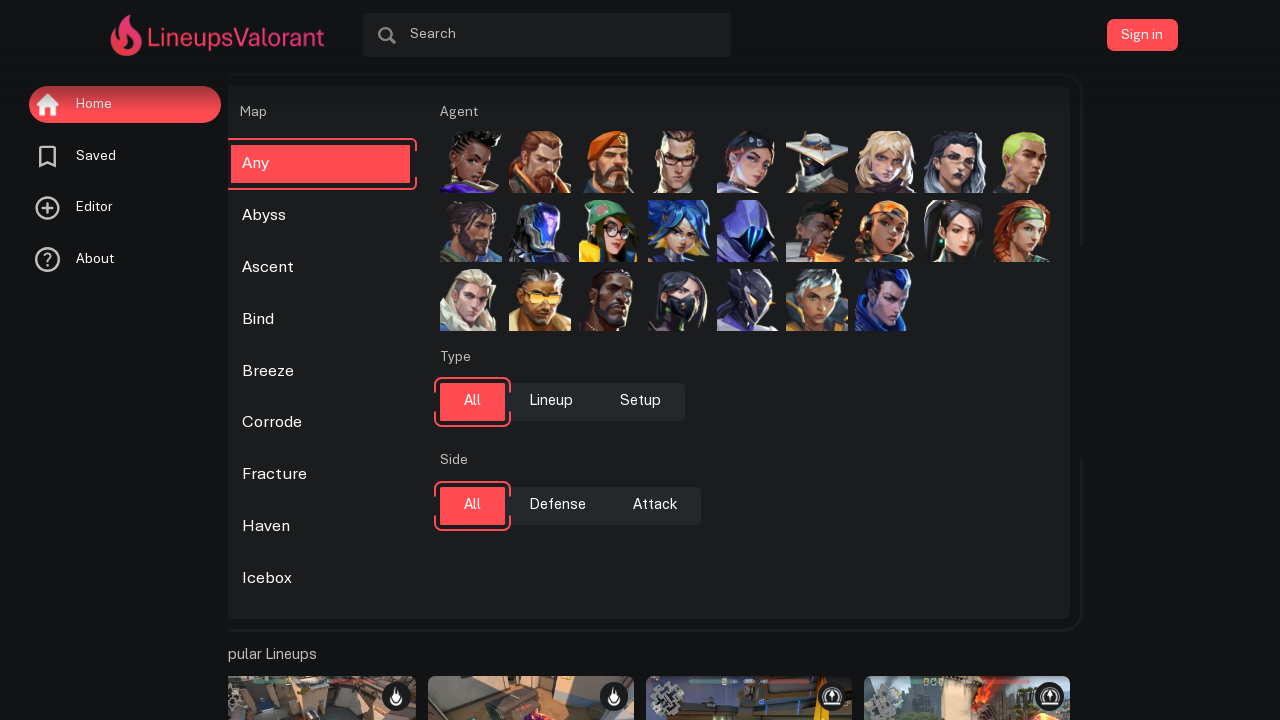

Retrieved all map selector options
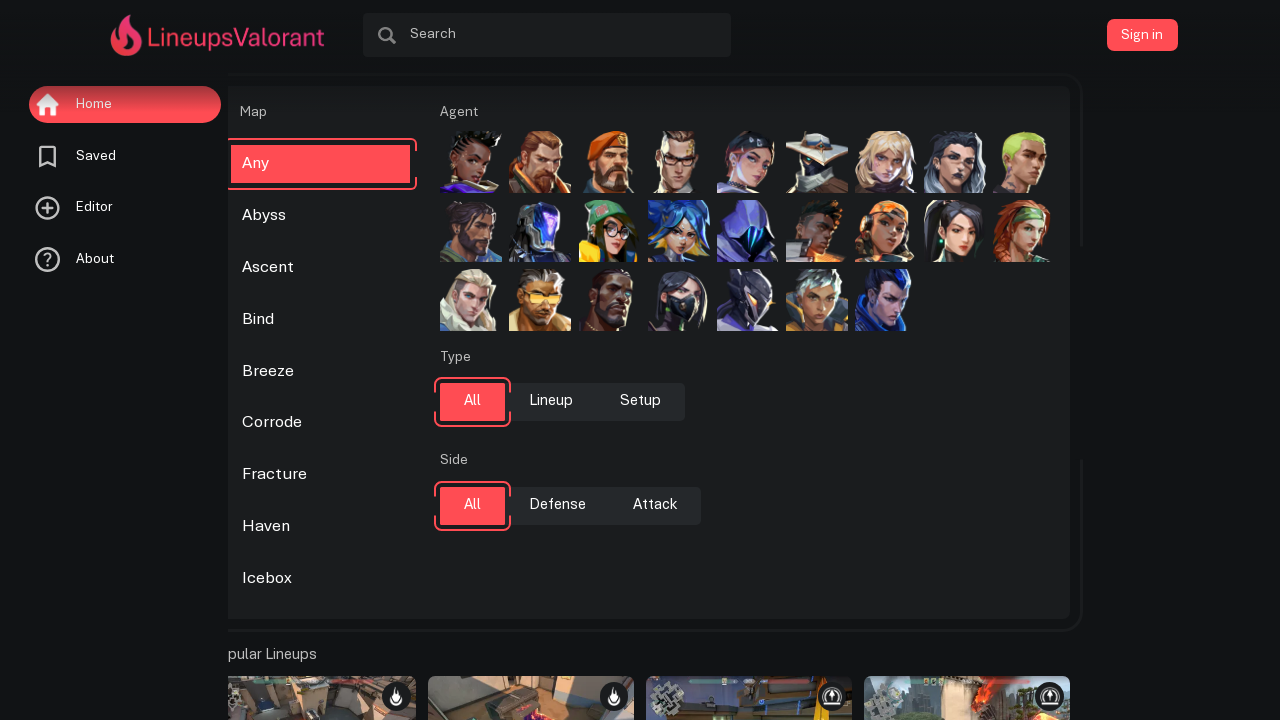

Selected third map with data-value 'Ascent'
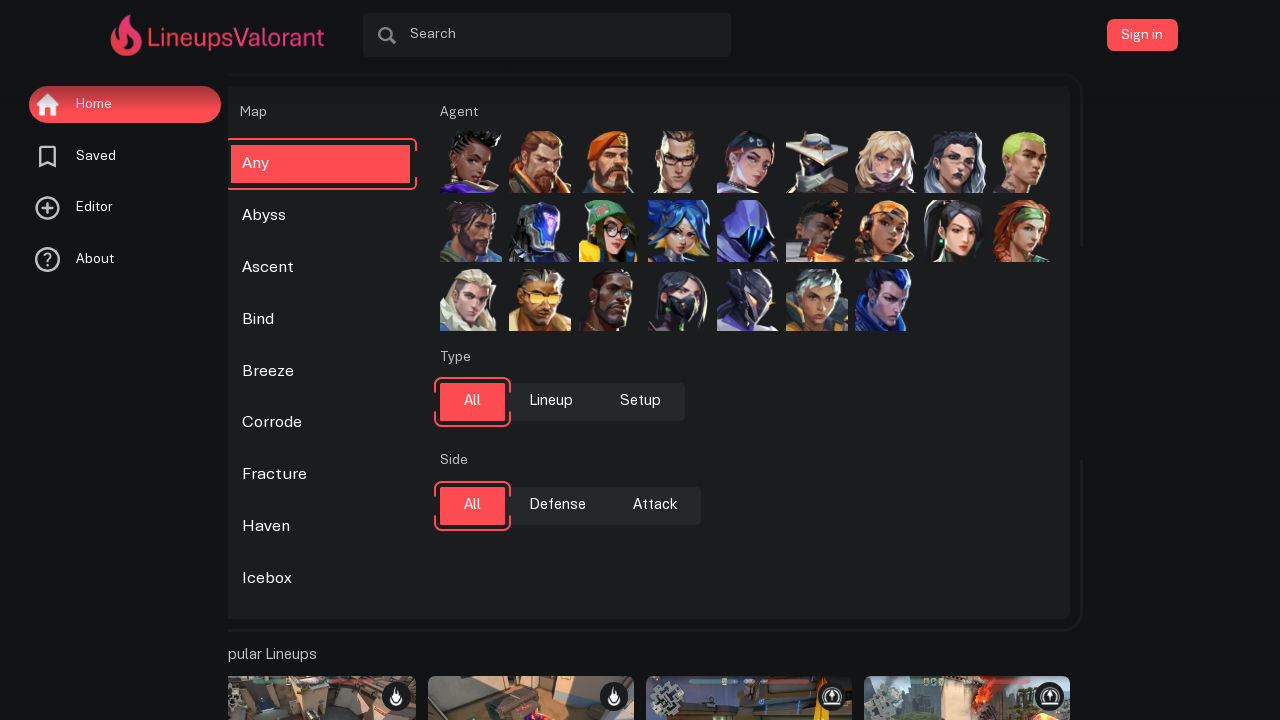

Scrolled third map option into view
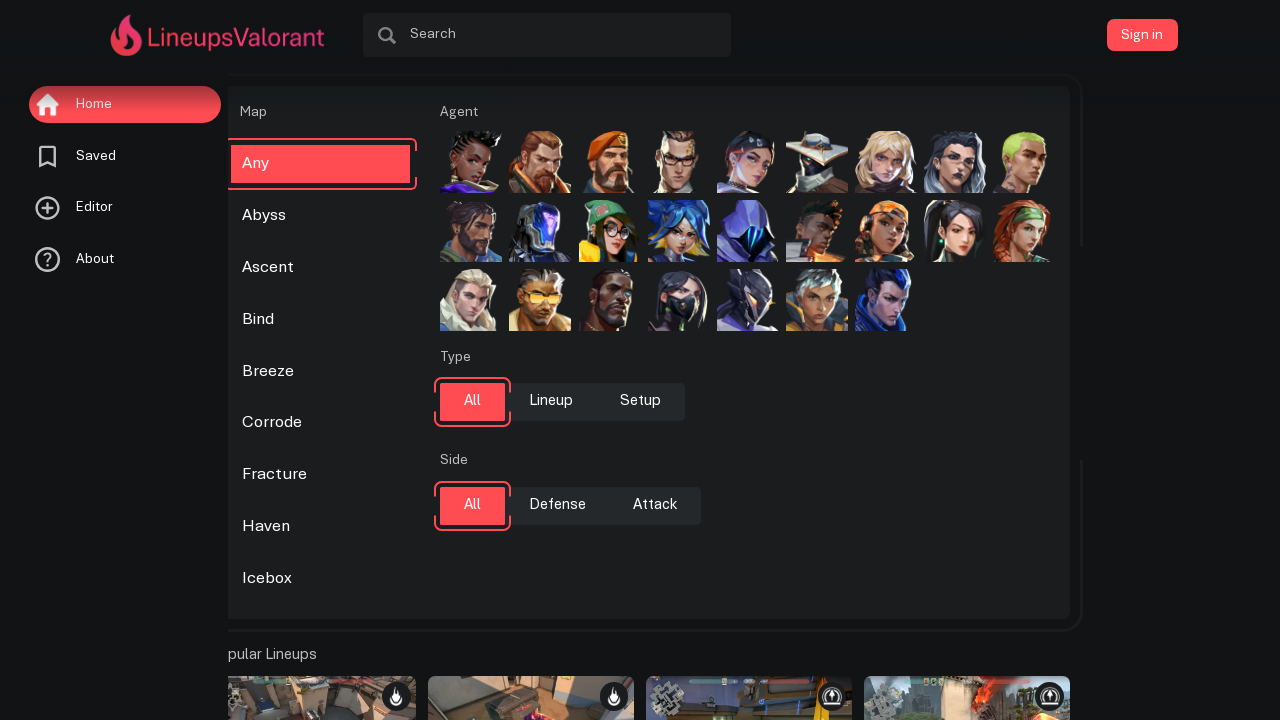

Clicked on the third map option at (321, 268) on .map_selector_option >> nth=2
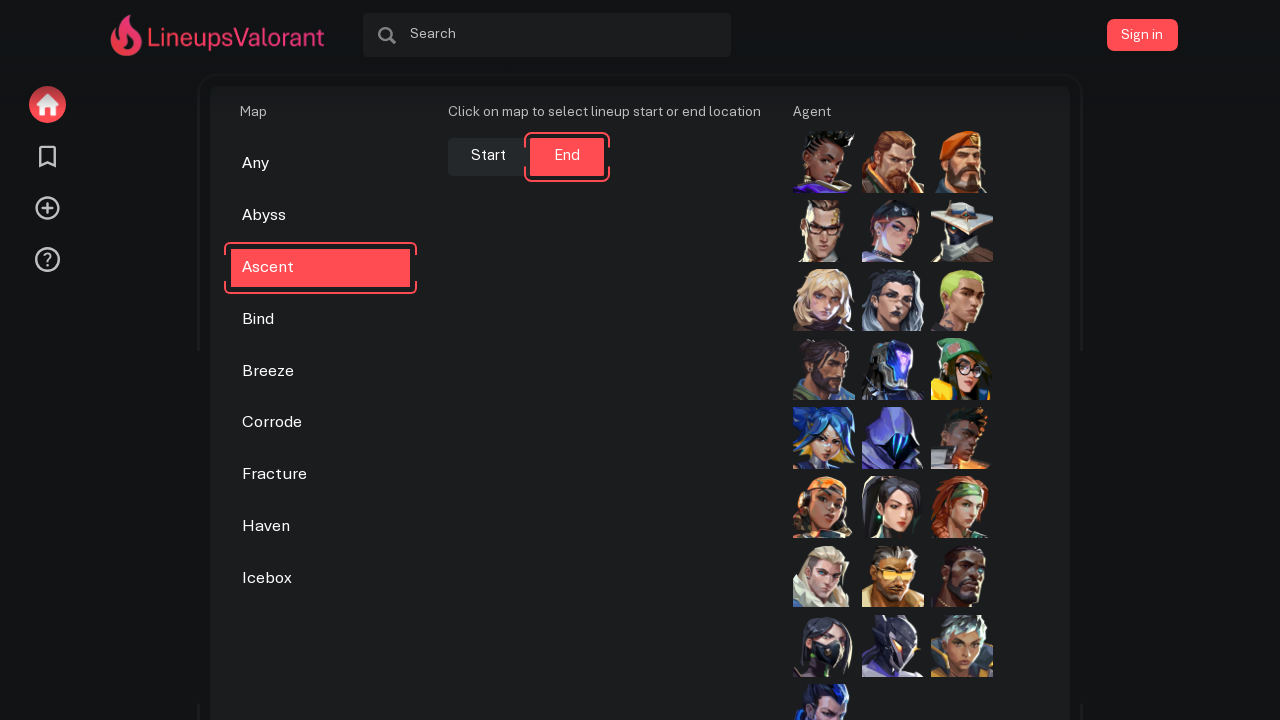

Lineups grid title loaded
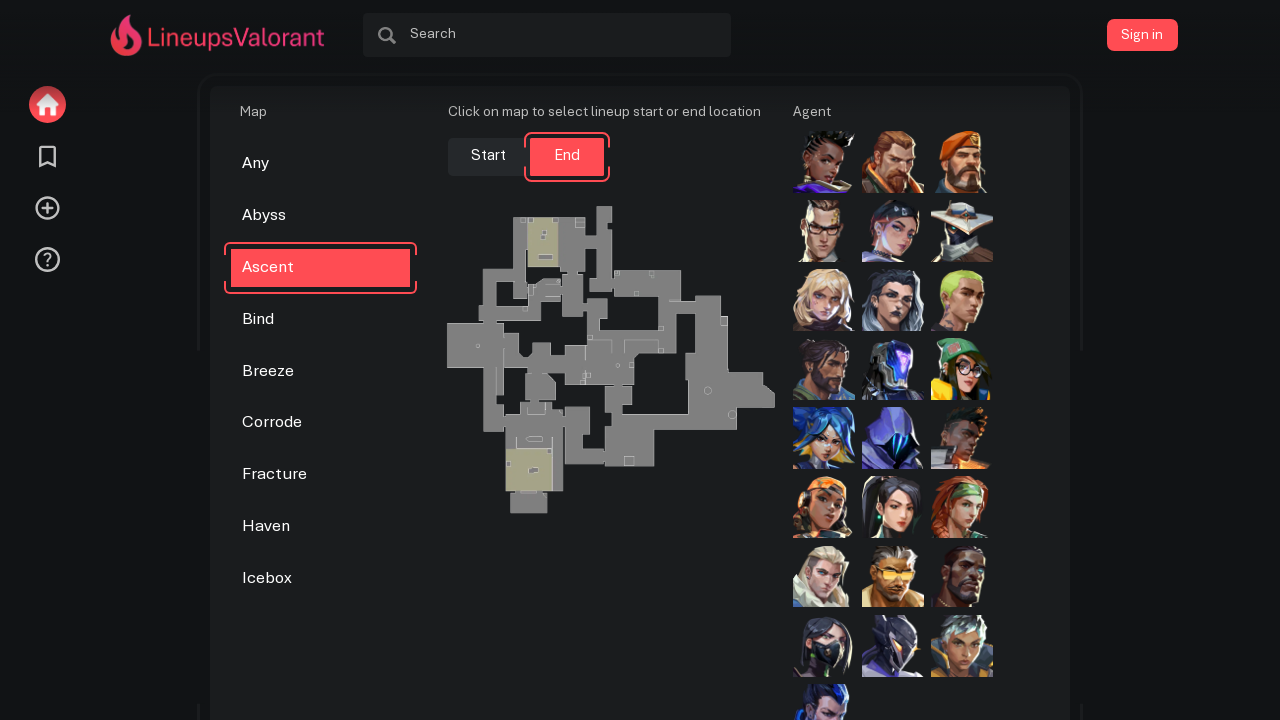

Scrolled down to load more lineup content
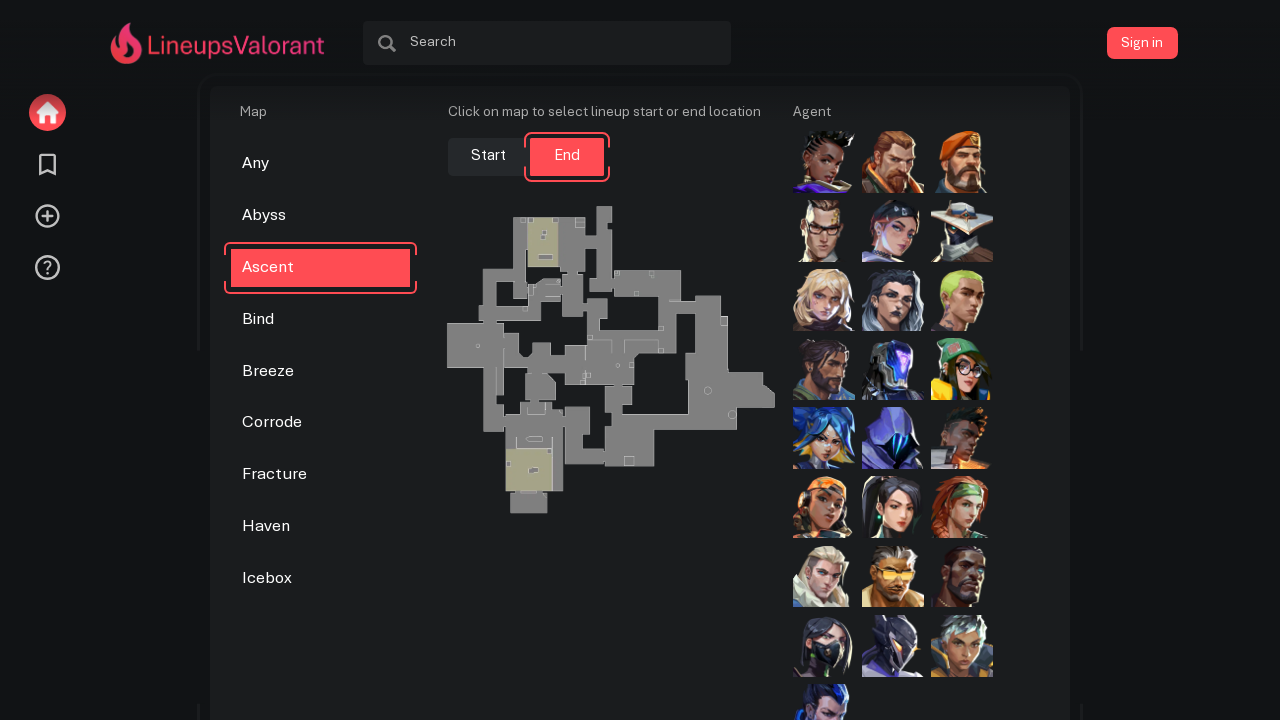

Waited 2 seconds for content to fully load
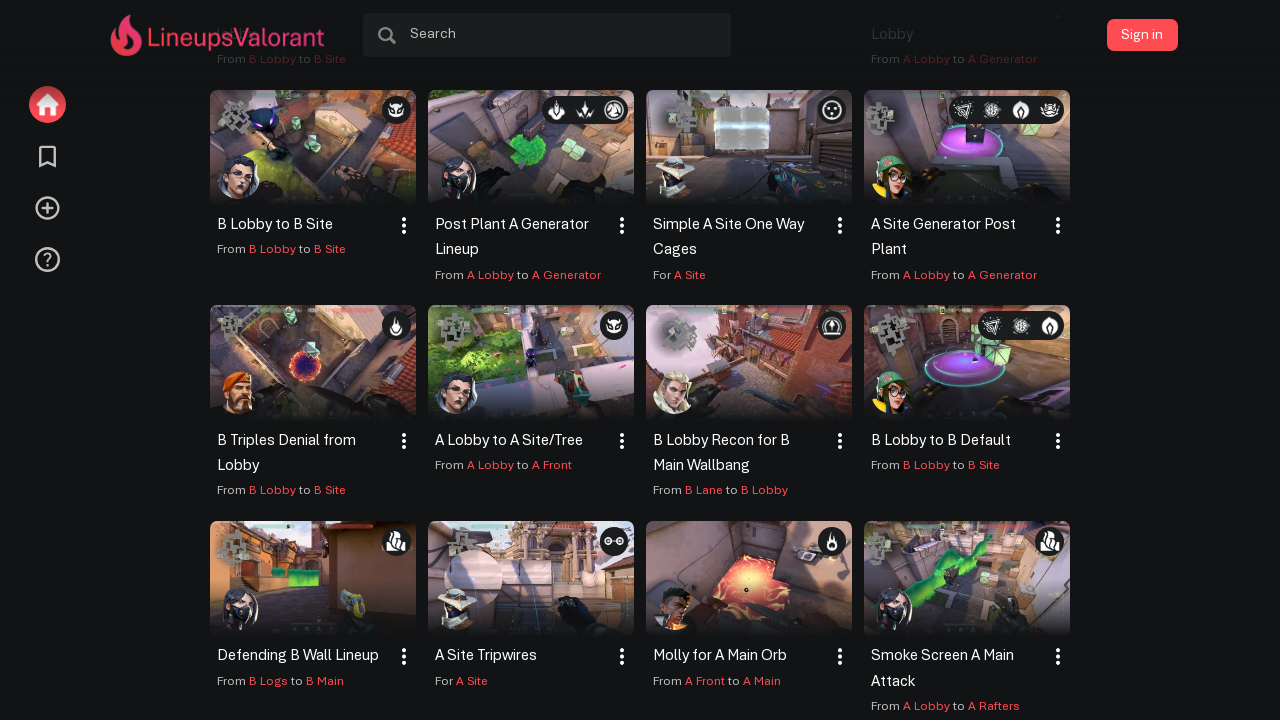

Lineup boxes appeared in the grid
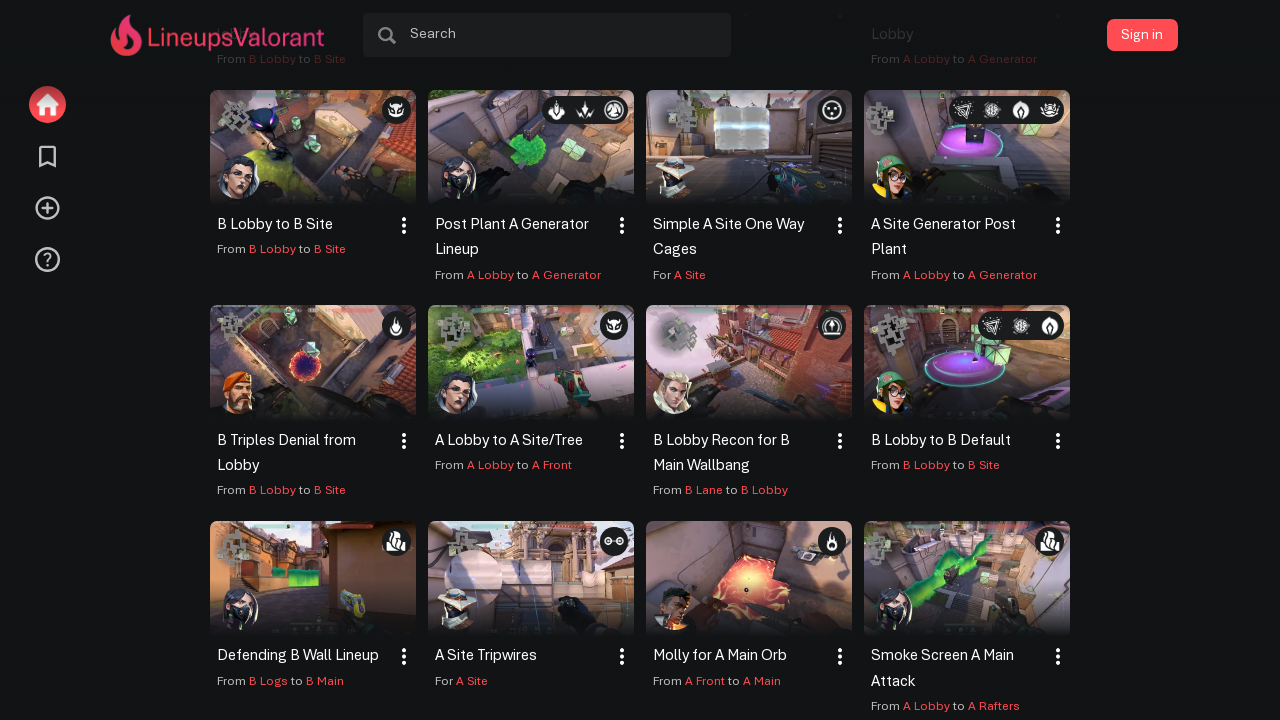

Located first lineup box
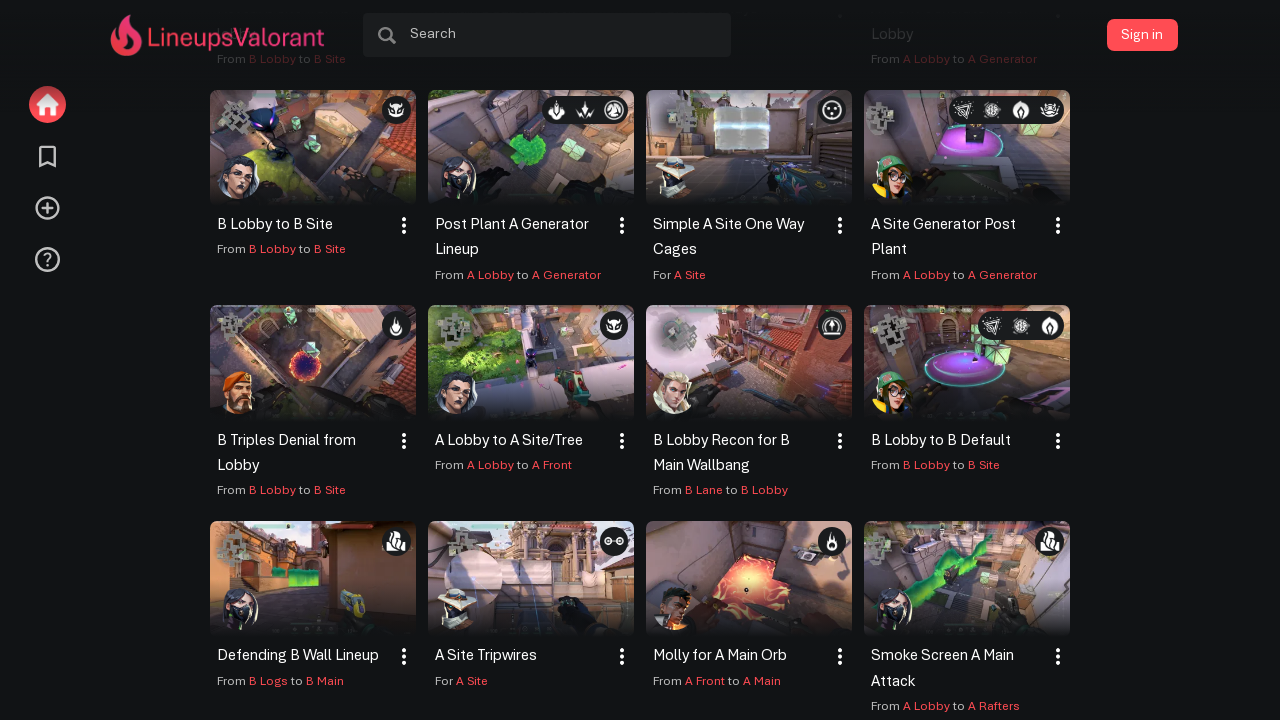

Scrolled first lineup box into view
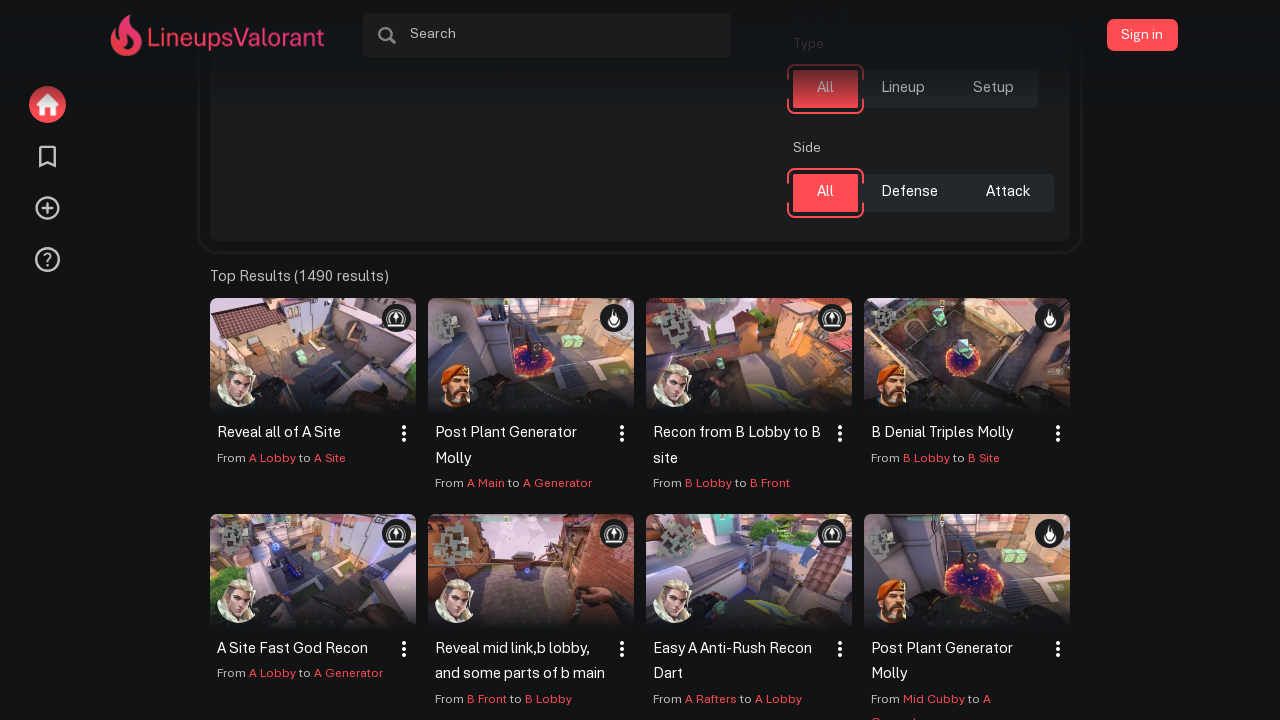

Clicked on first lineup box to open detail modal at (313, 400) on #lineups_grid .lineup-box >> nth=0
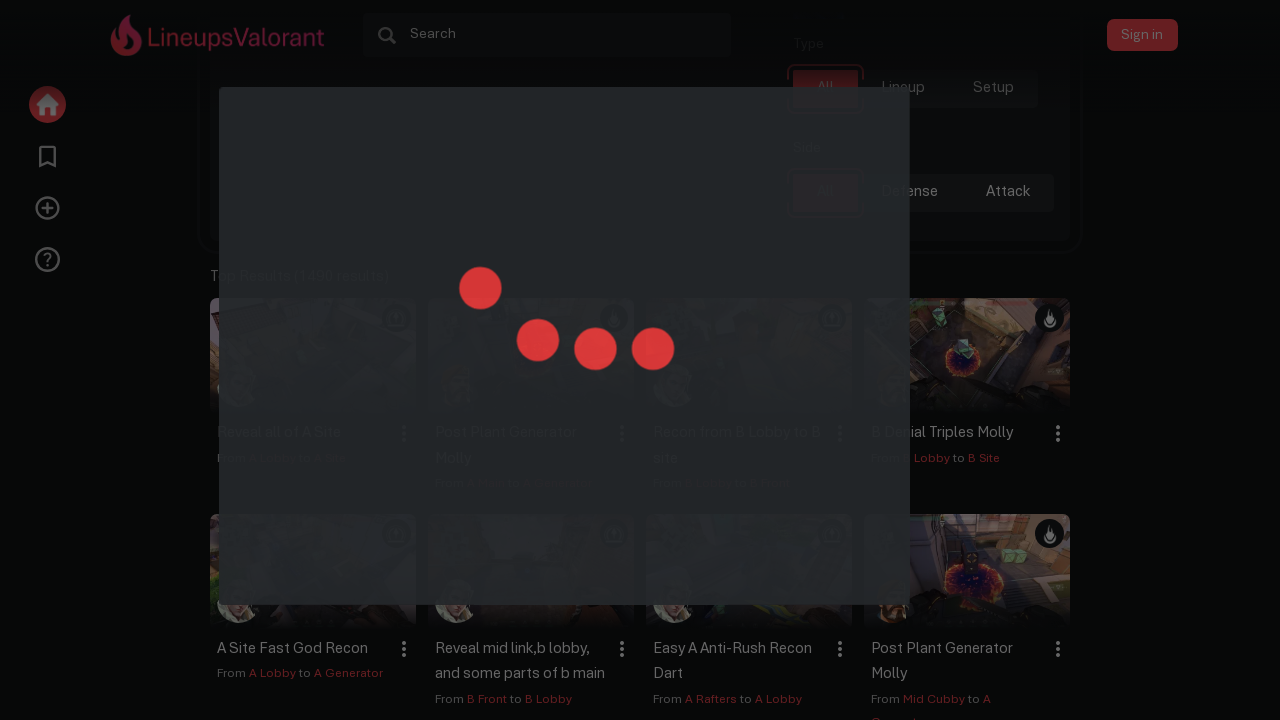

Lineup detail modal appeared
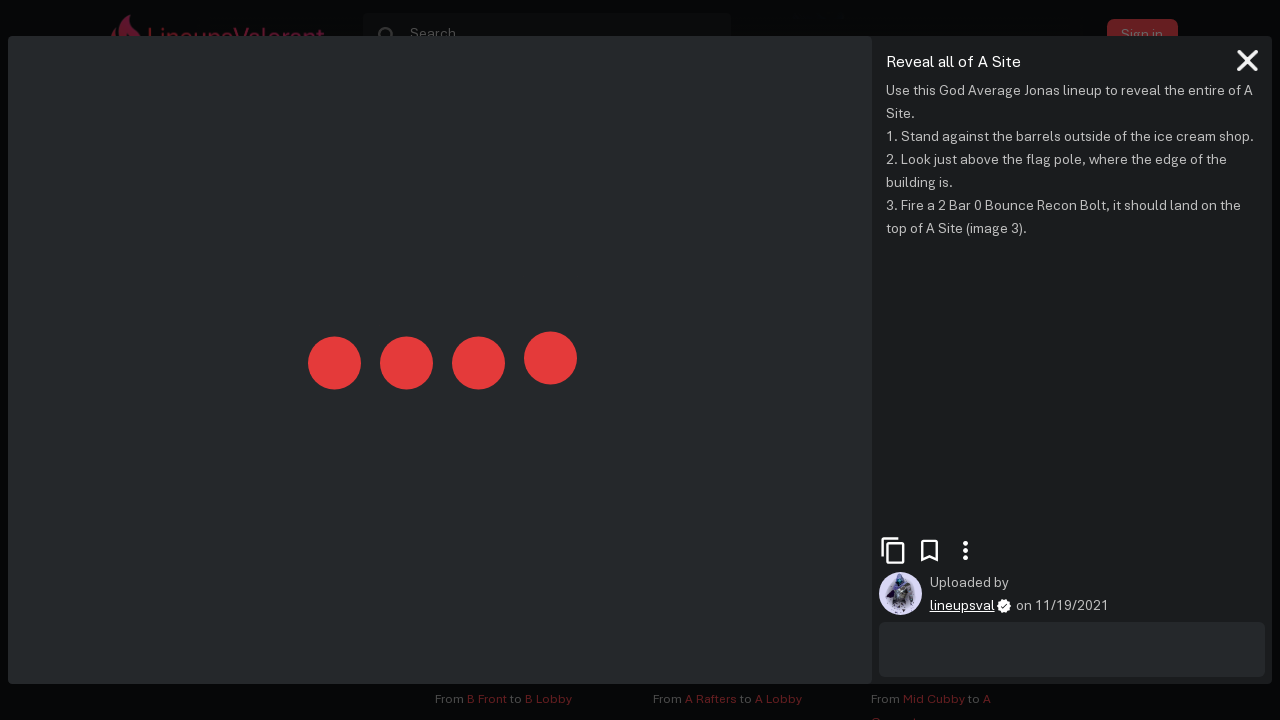

Close button is ready to be clicked
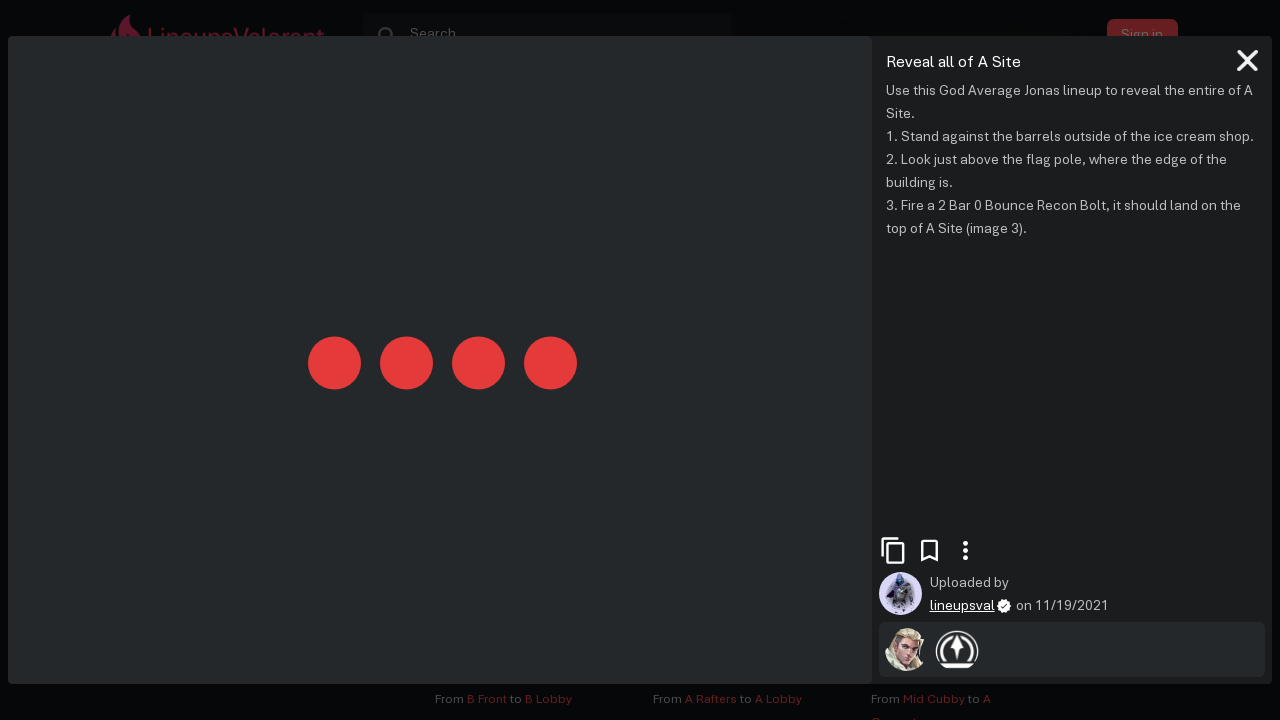

Clicked close button to dismiss the modal at (1192, 172) on #viewer_close
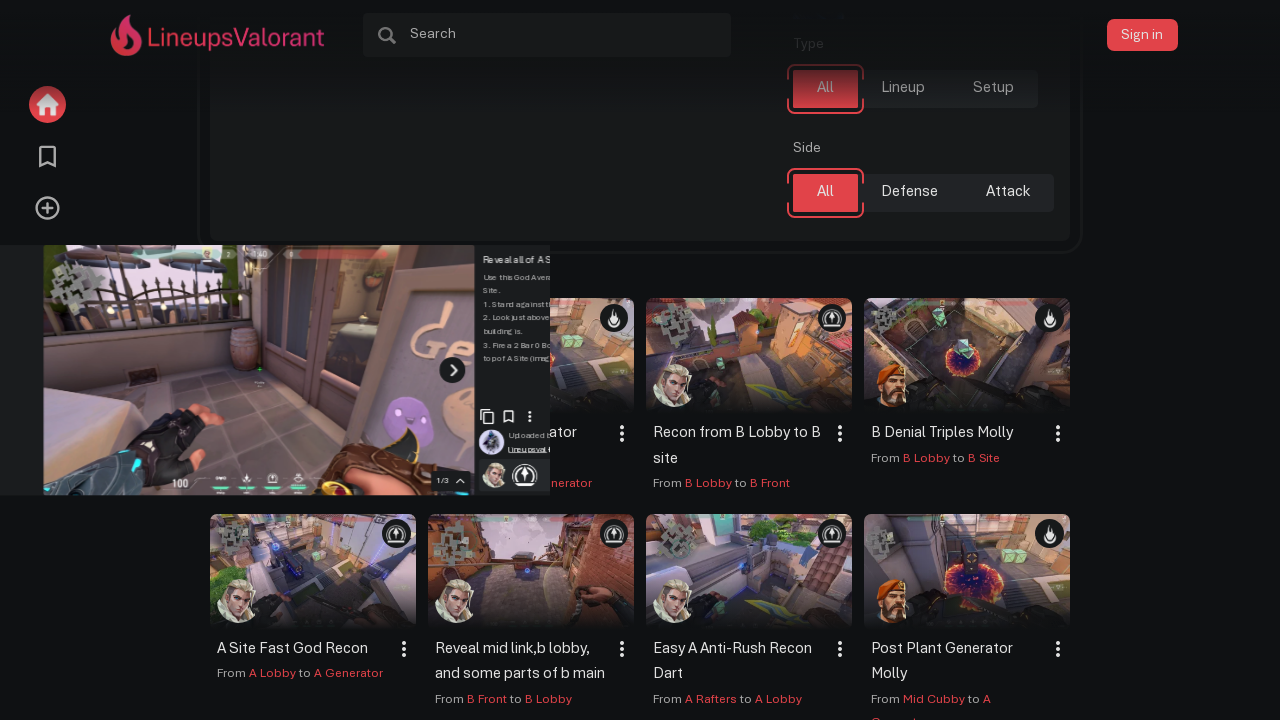

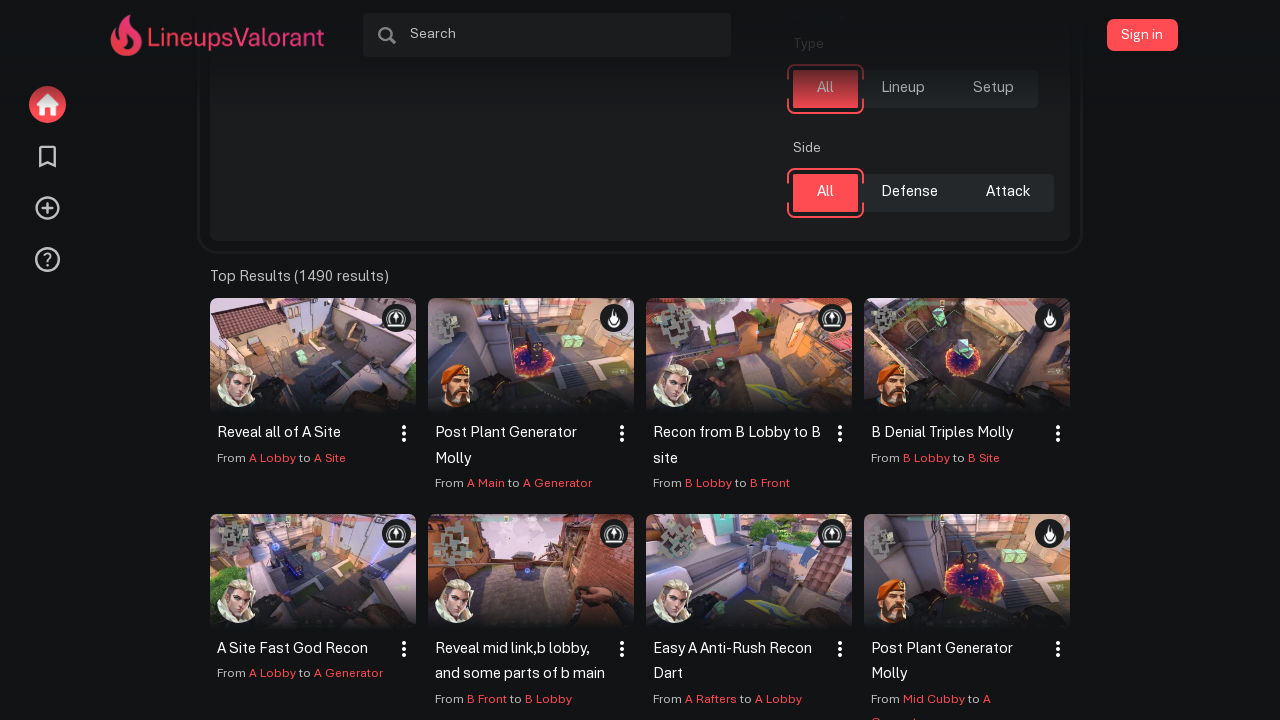